Tests the notification message functionality by clicking a link and verifying the flash message that appears

Starting URL: http://the-internet.herokuapp.com/notification_message_rendered

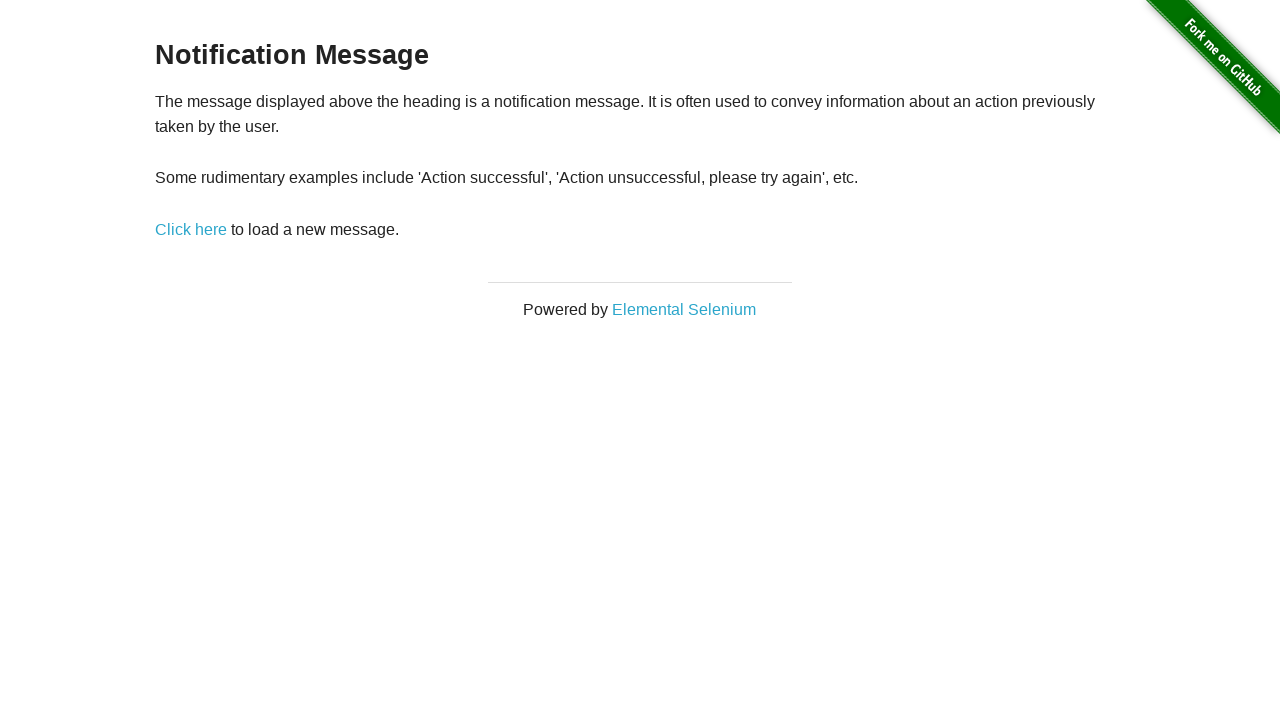

Clicked the 'Click here' link to trigger notification message at (191, 229) on xpath=//*[@id='content']/div/p/a
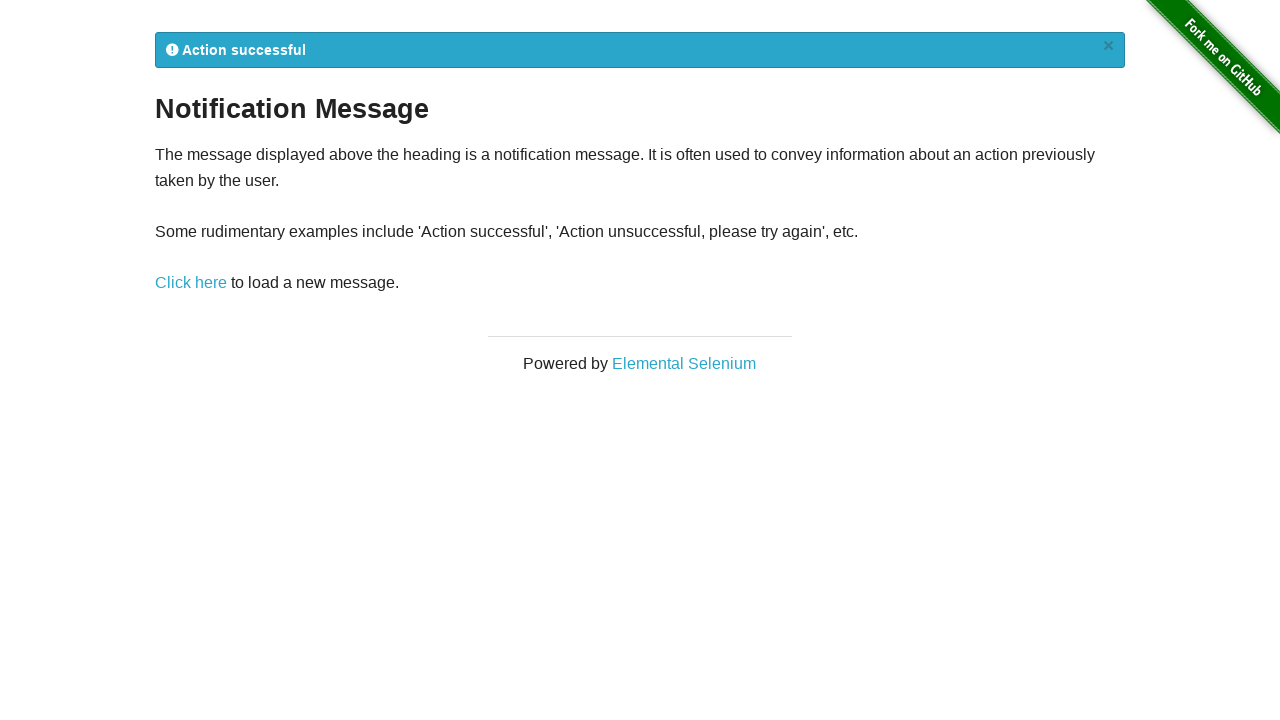

Notification flash message appeared
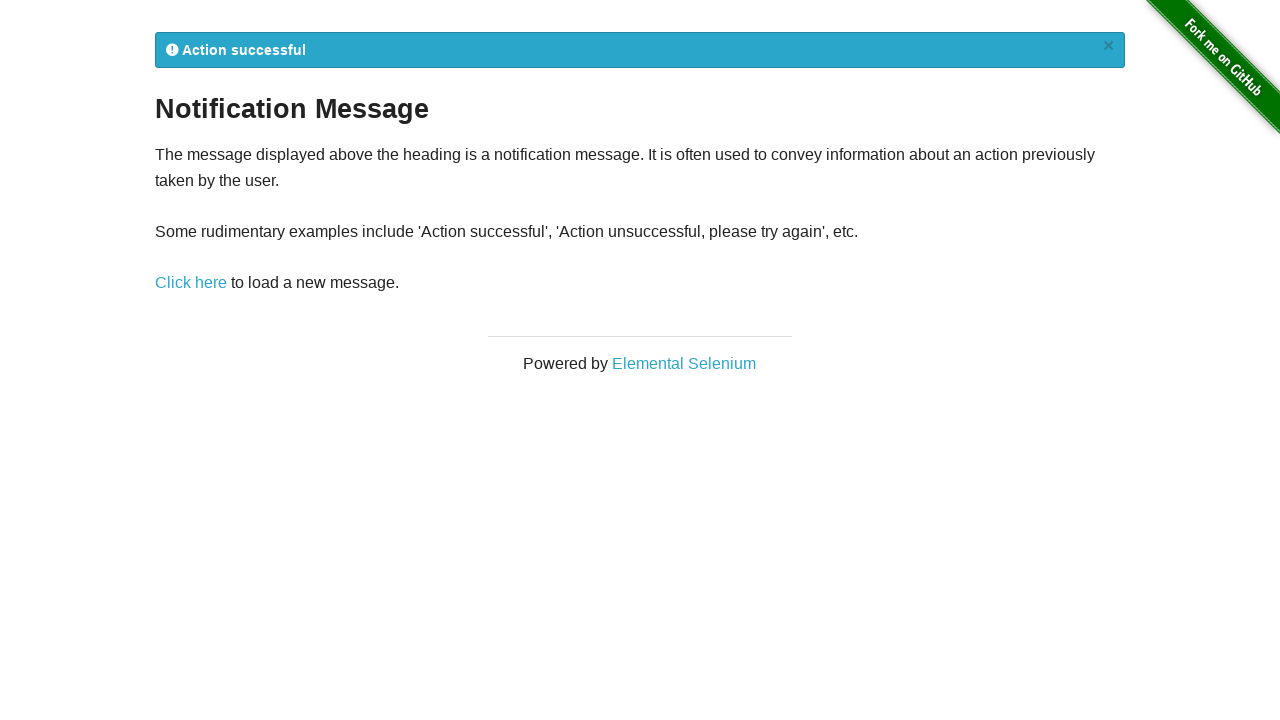

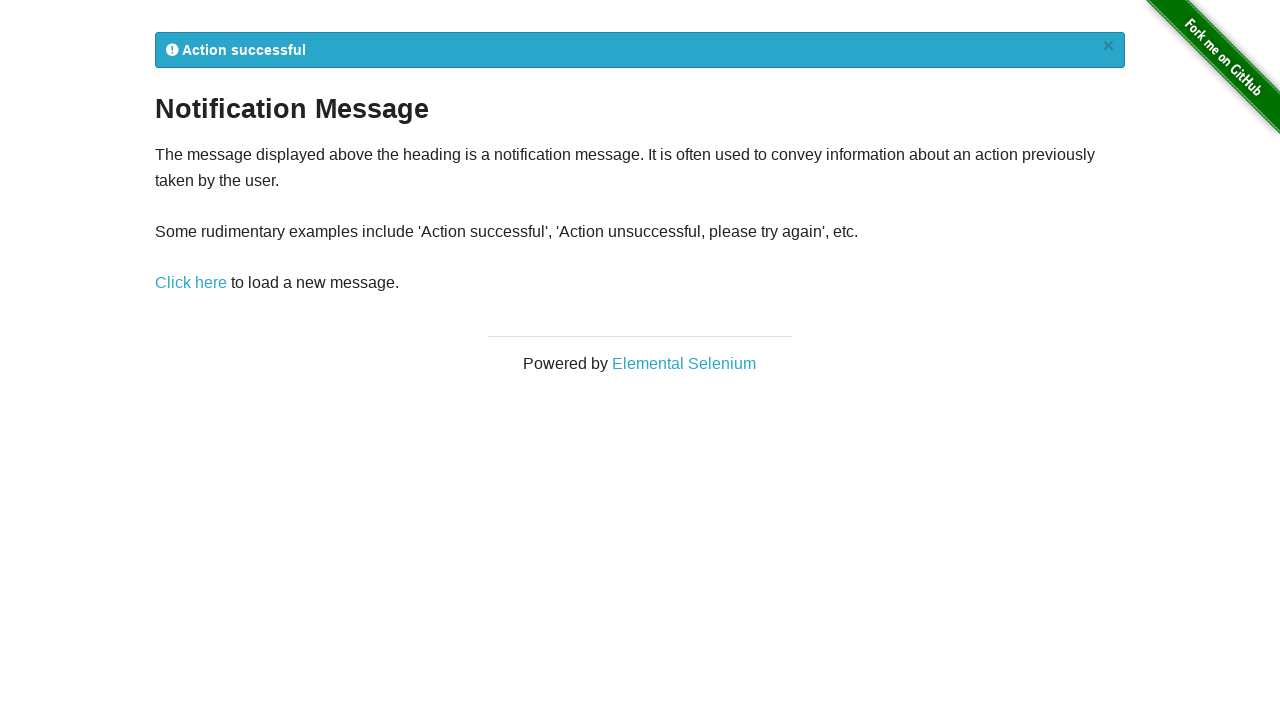